Tests child window handling by navigating to the Multiple Windows page, clicking to open a new window, switching between parent and child windows, and verifying content in each window.

Starting URL: https://the-internet.herokuapp.com/

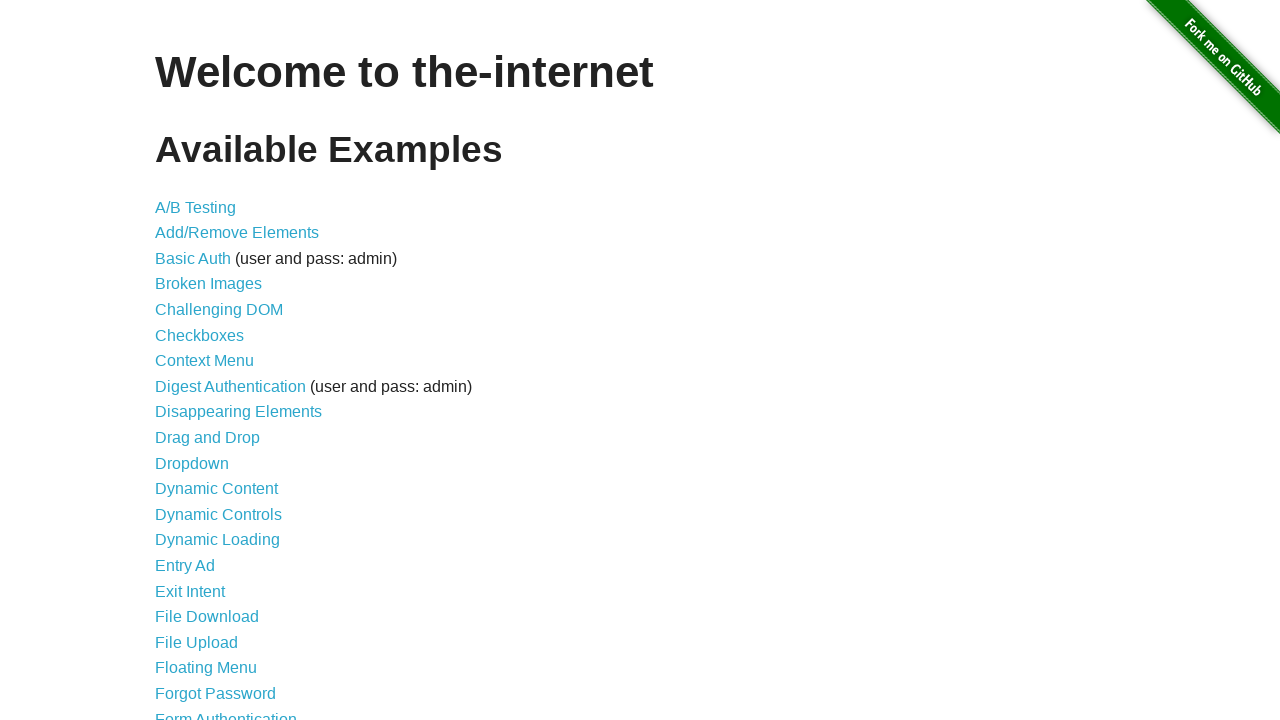

Clicked on the Multiple Windows link (33rd item in the list) at (218, 369) on xpath=//ul/li[33]/a
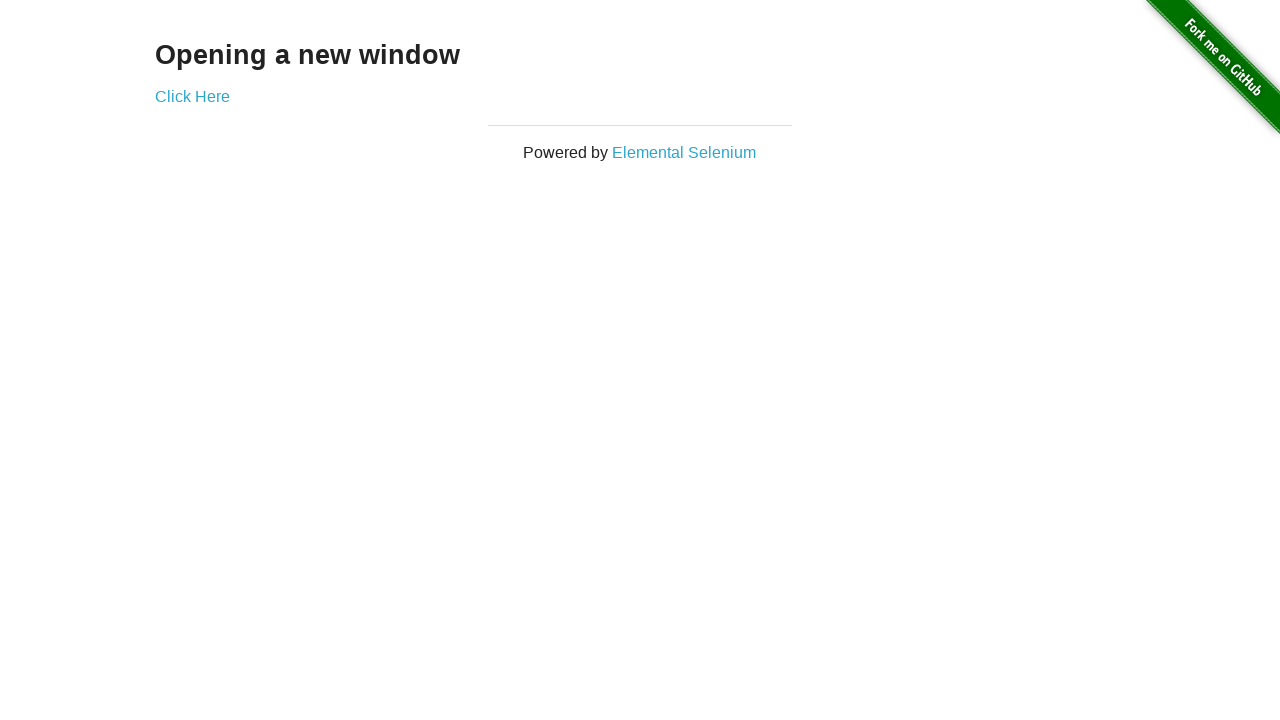

Clicked 'Click Here' link to open a new child window at (192, 96) on xpath=//a[text()='Click Here']
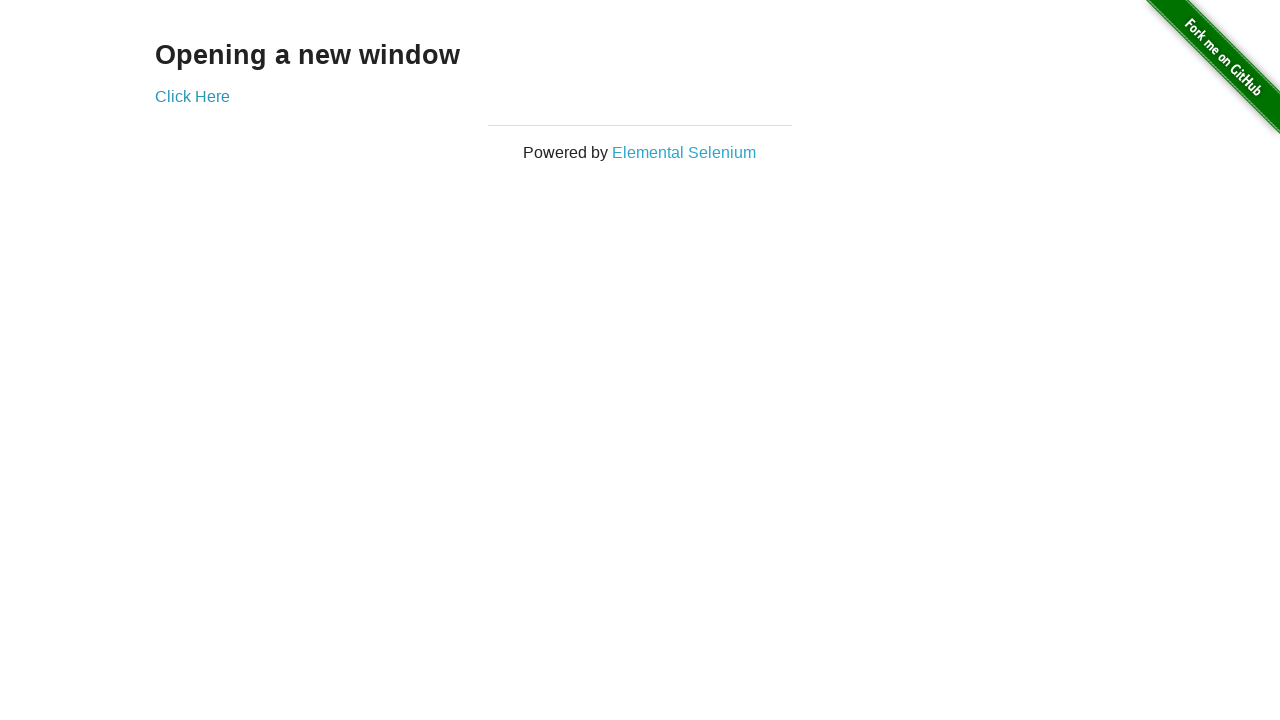

Obtained child window page object
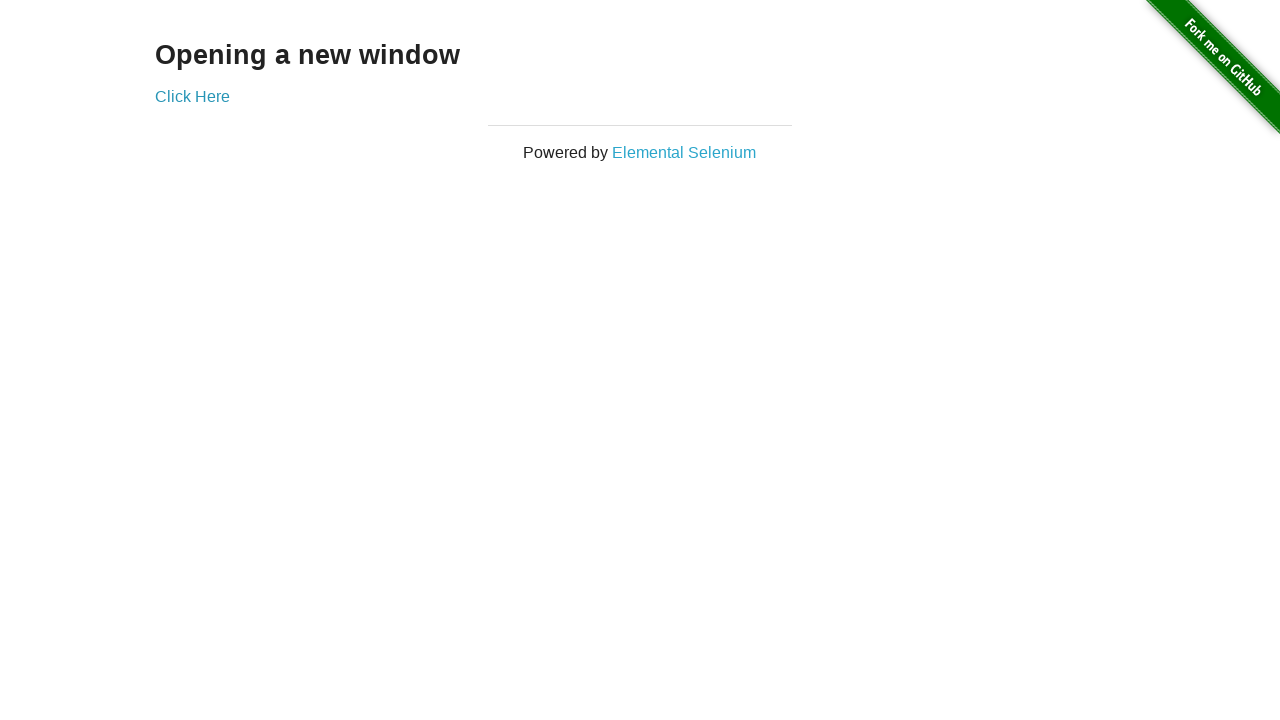

Child window loaded and heading element is present
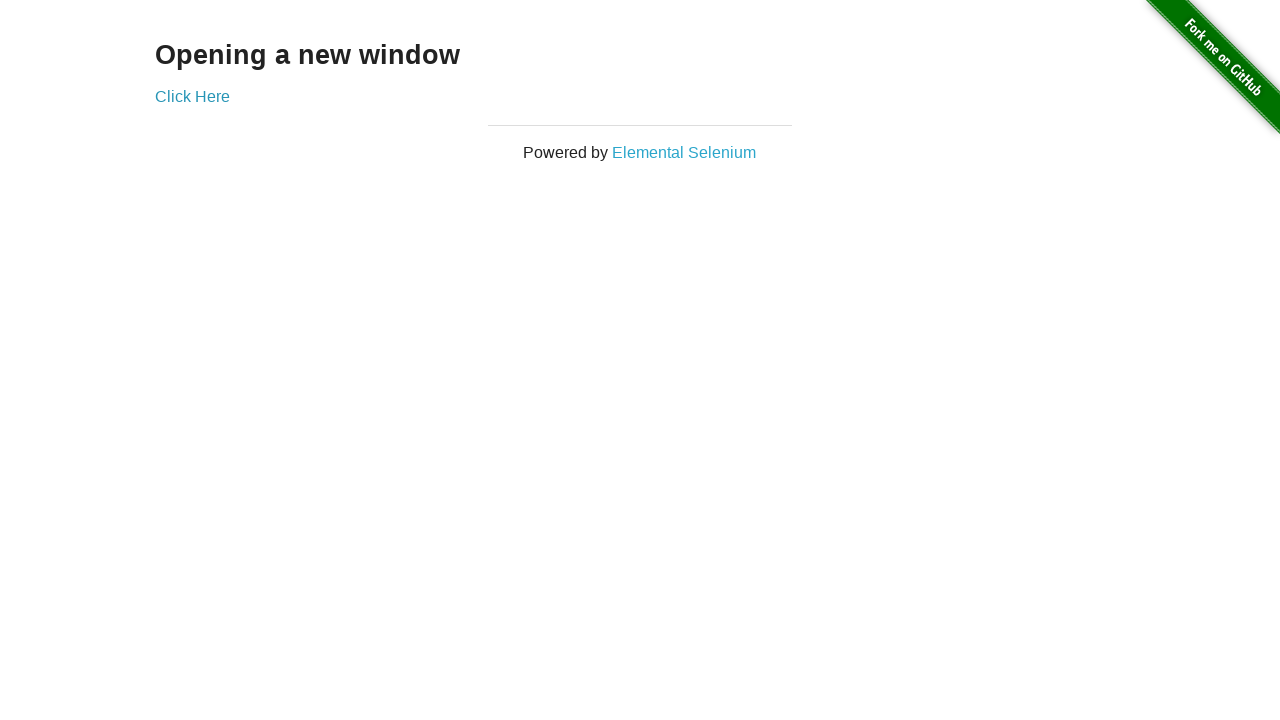

Switched back to parent window and verified heading exists
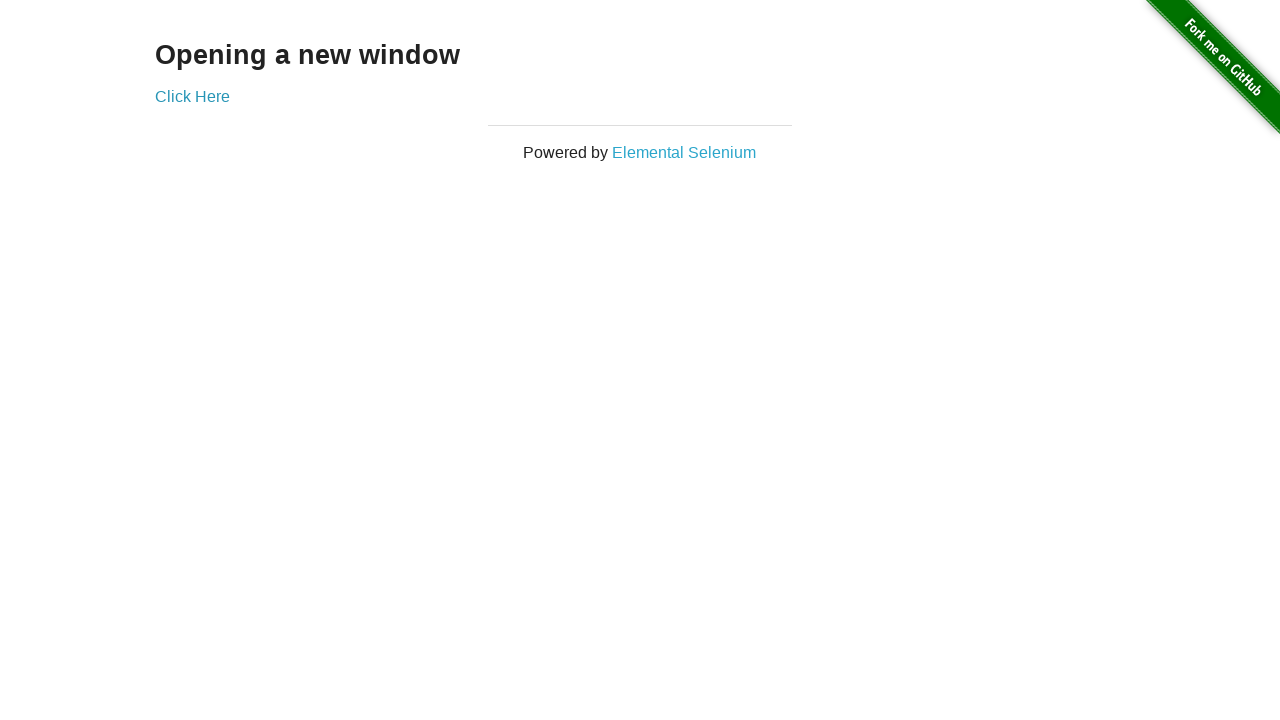

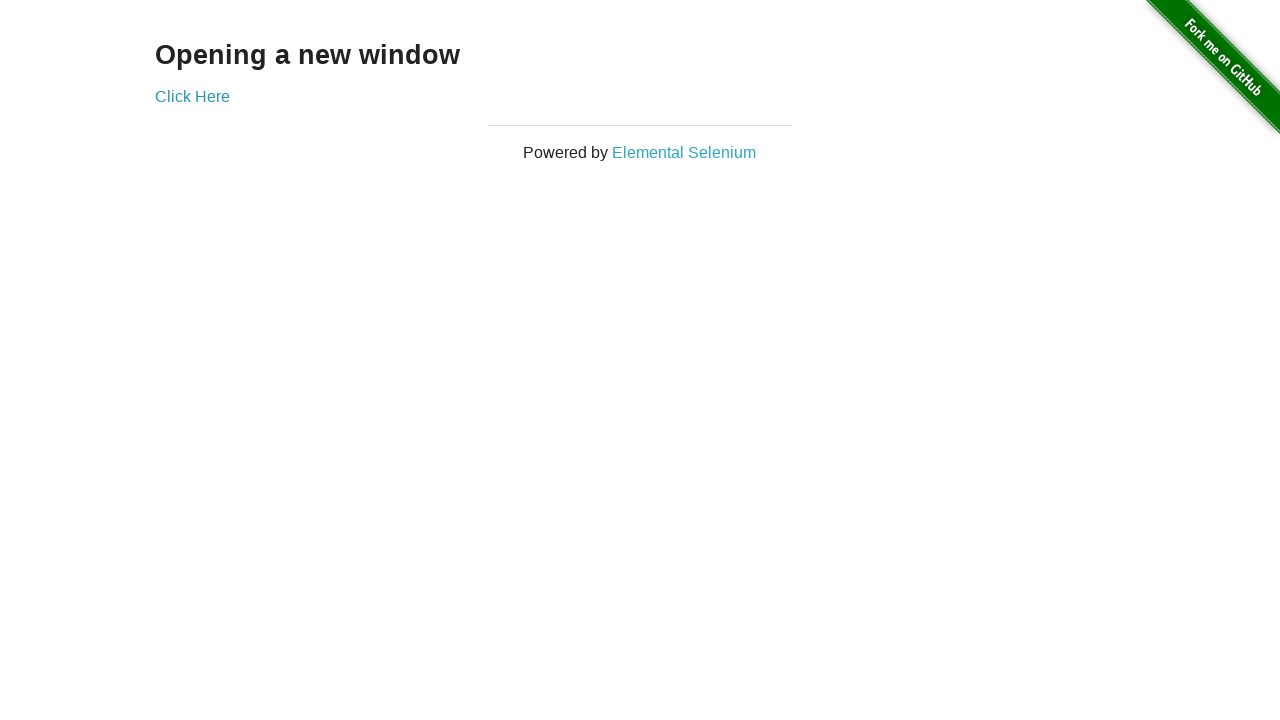